Tests a slow calculator by clearing the delay field, setting it to 0, and performing an addition operation (4 + 7 = 11)

Starting URL: https://bonigarcia.dev/selenium-webdriver-java/slow-calculator.html

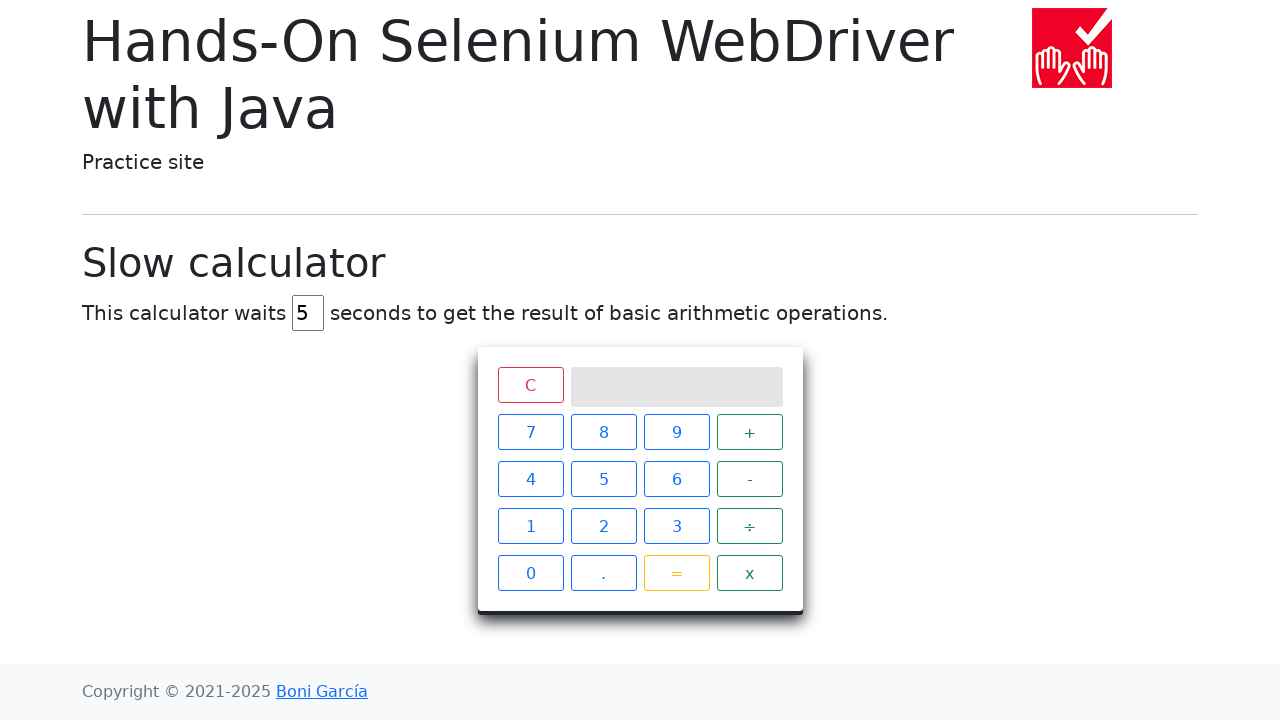

Cleared delay field and set it to 0 on #delay
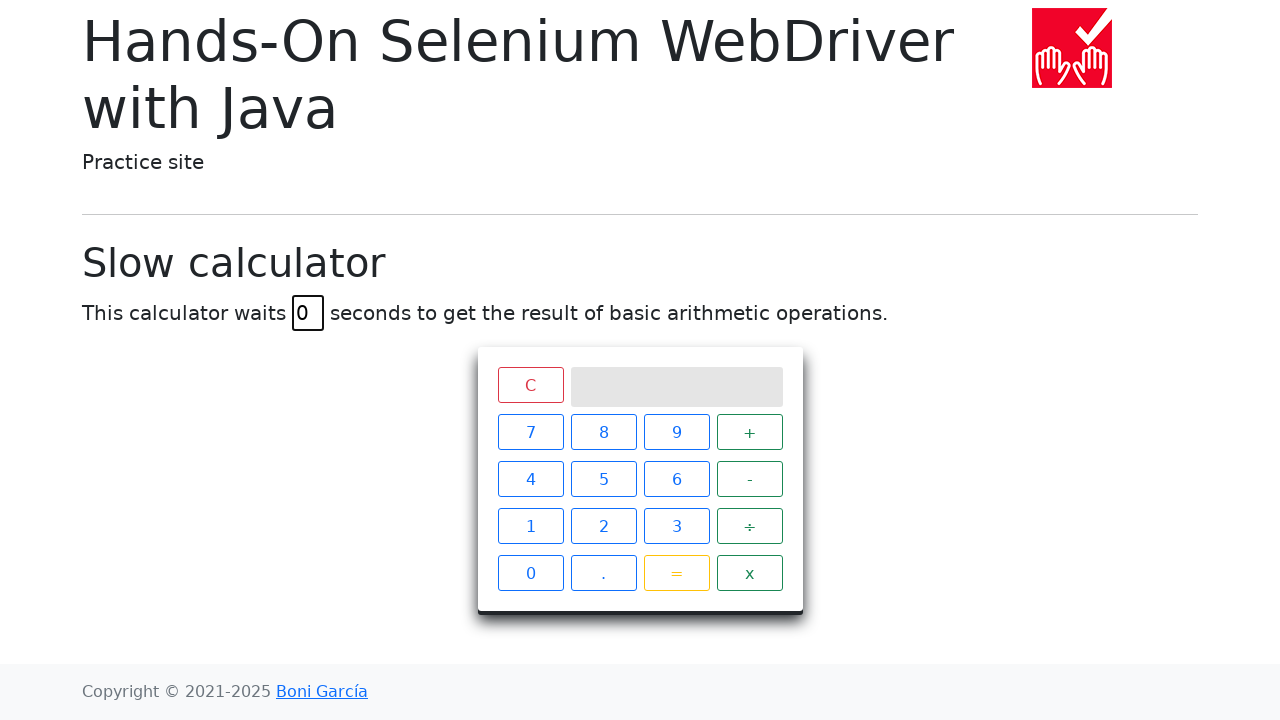

Clicked operand 4 at (530, 479) on xpath=//span[contains(@class, 'btn-outline-primary') and text() = '4']
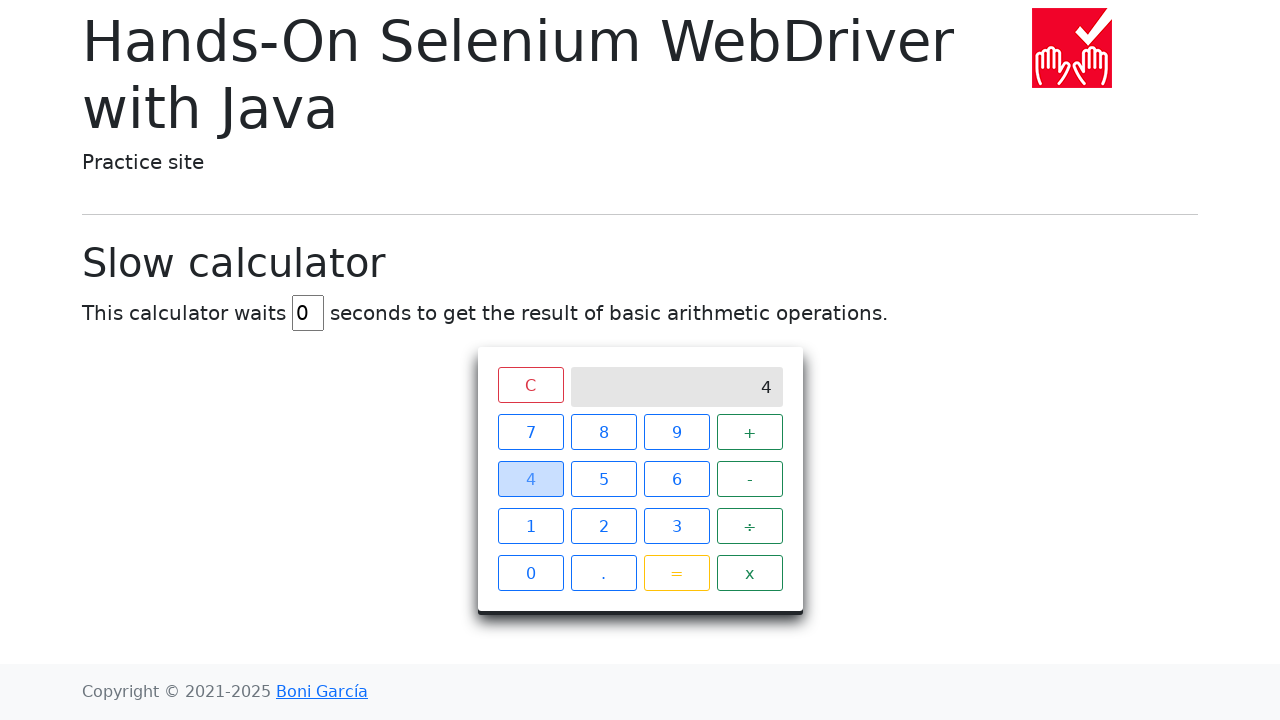

Clicked plus operator at (750, 432) on xpath=//span[contains(@class, 'operator') and text() = '+']
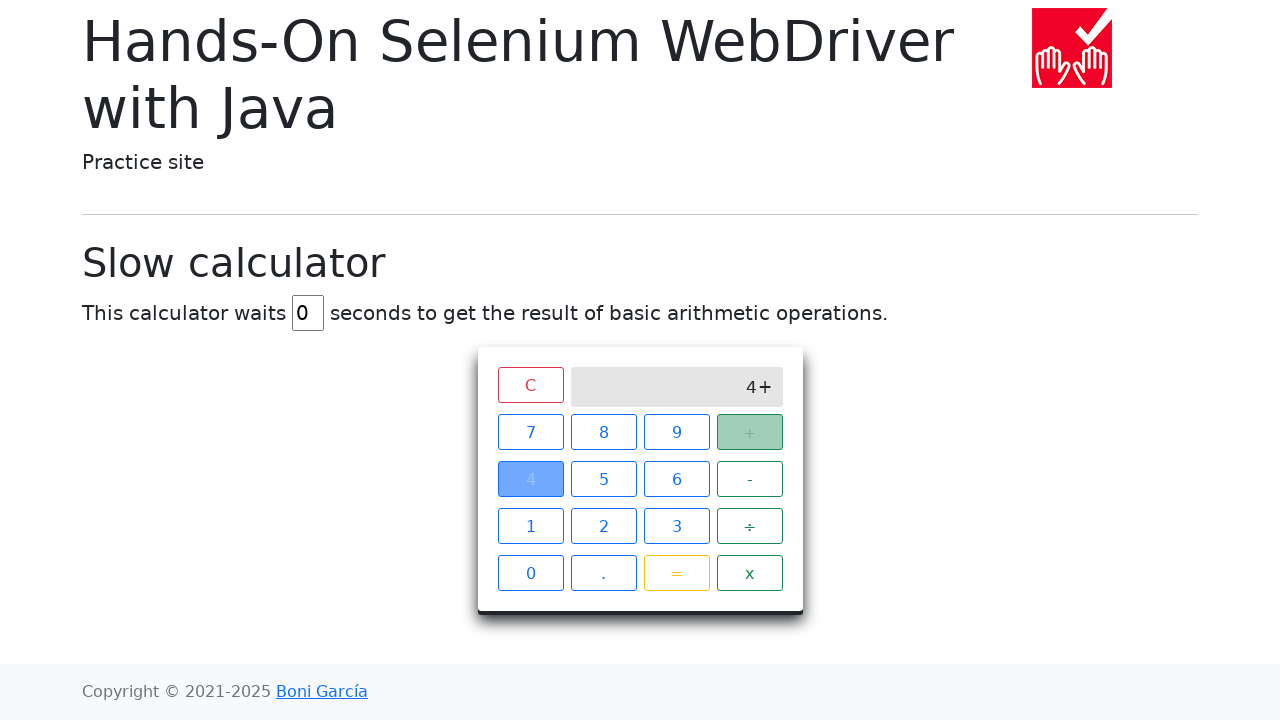

Clicked operand 7 at (530, 432) on xpath=//span[contains(@class, 'btn-outline-primary') and text() = '7']
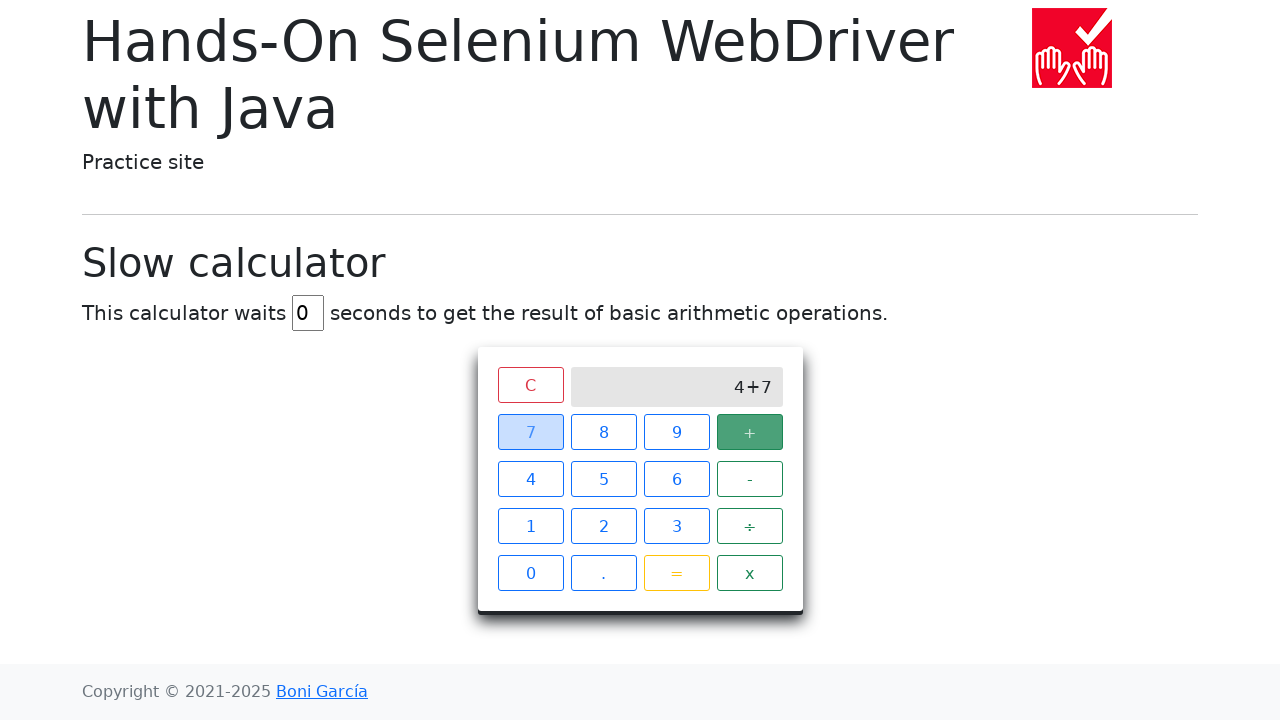

Clicked equals sign to execute calculation at (676, 573) on xpath=//span[contains(@class, 'btn-outline-warning') and text() = '=']
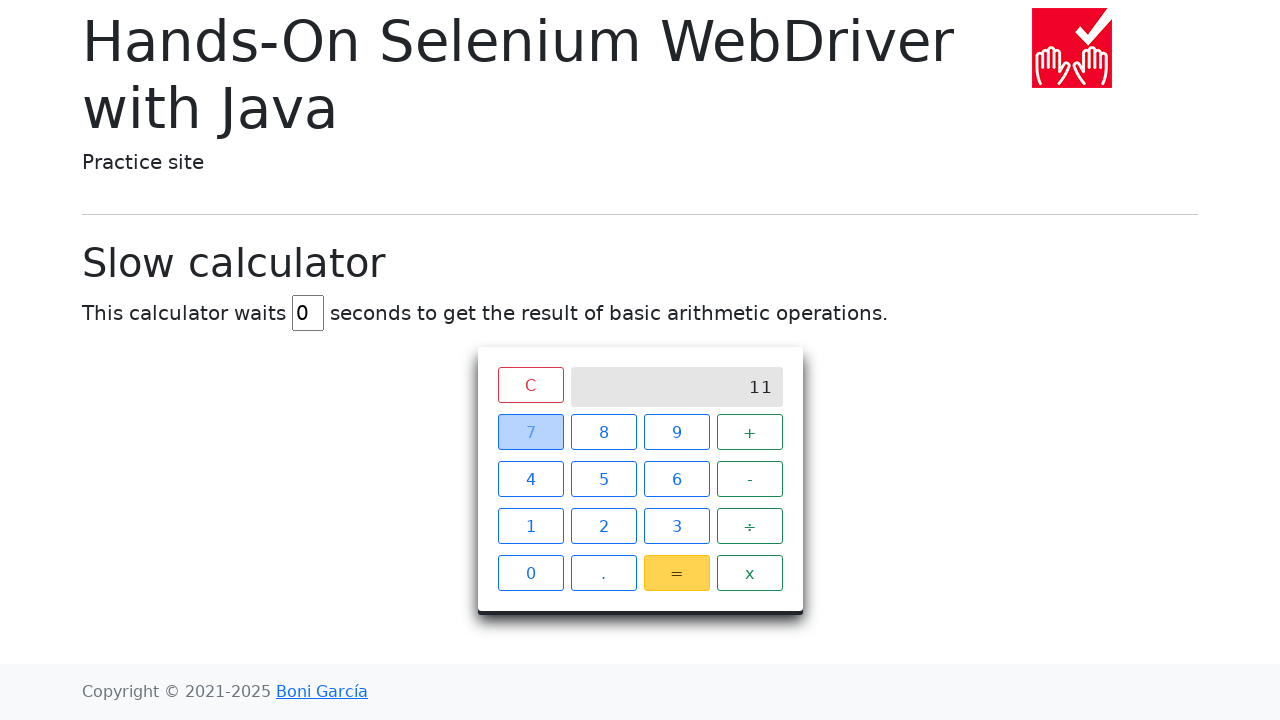

Verified calculation result displayed as 11
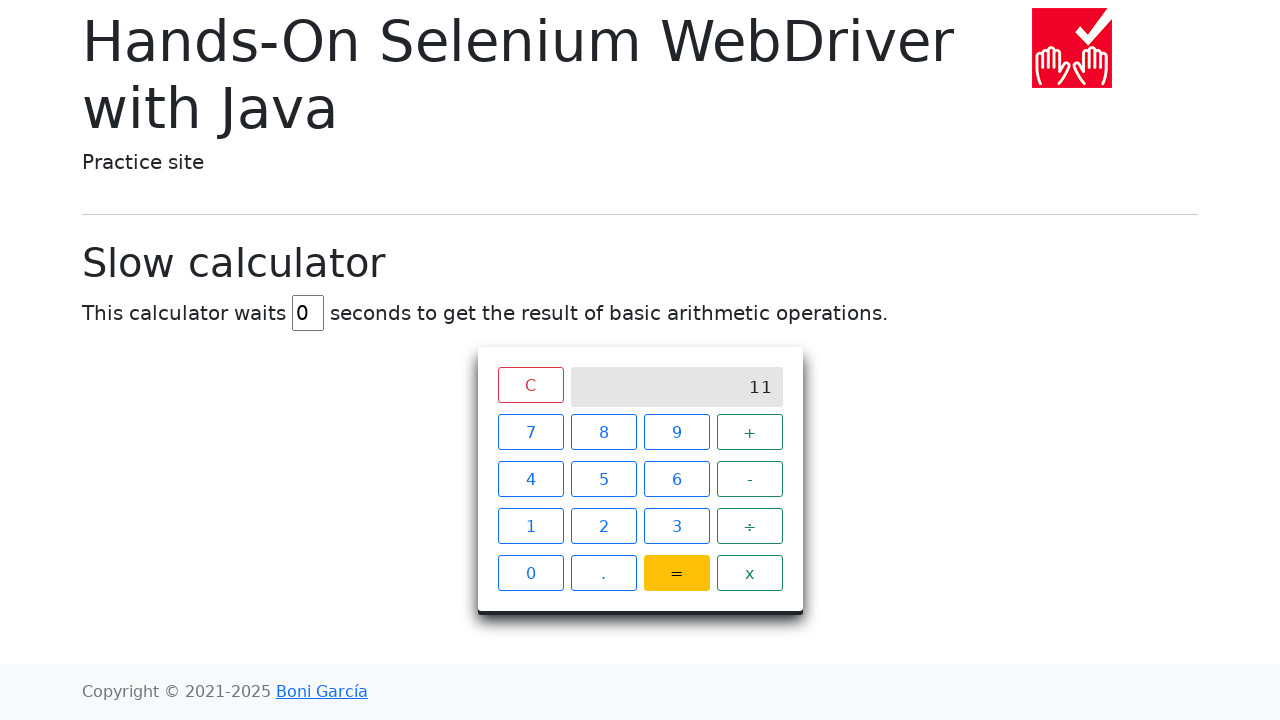

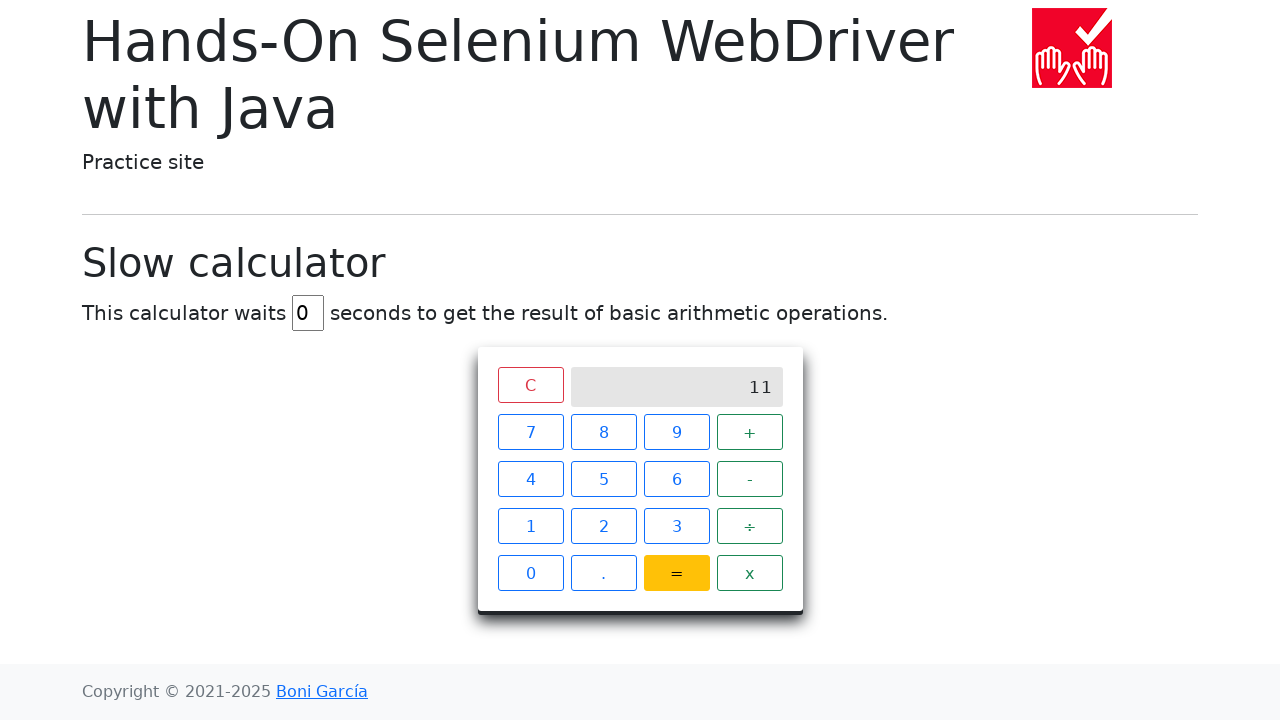